Tests date picker functionality by selecting a specific date (June 15, 2027) through the calendar widget and verifying the selected values appear in the input fields

Starting URL: https://rahulshettyacademy.com/seleniumPractise/#/offers

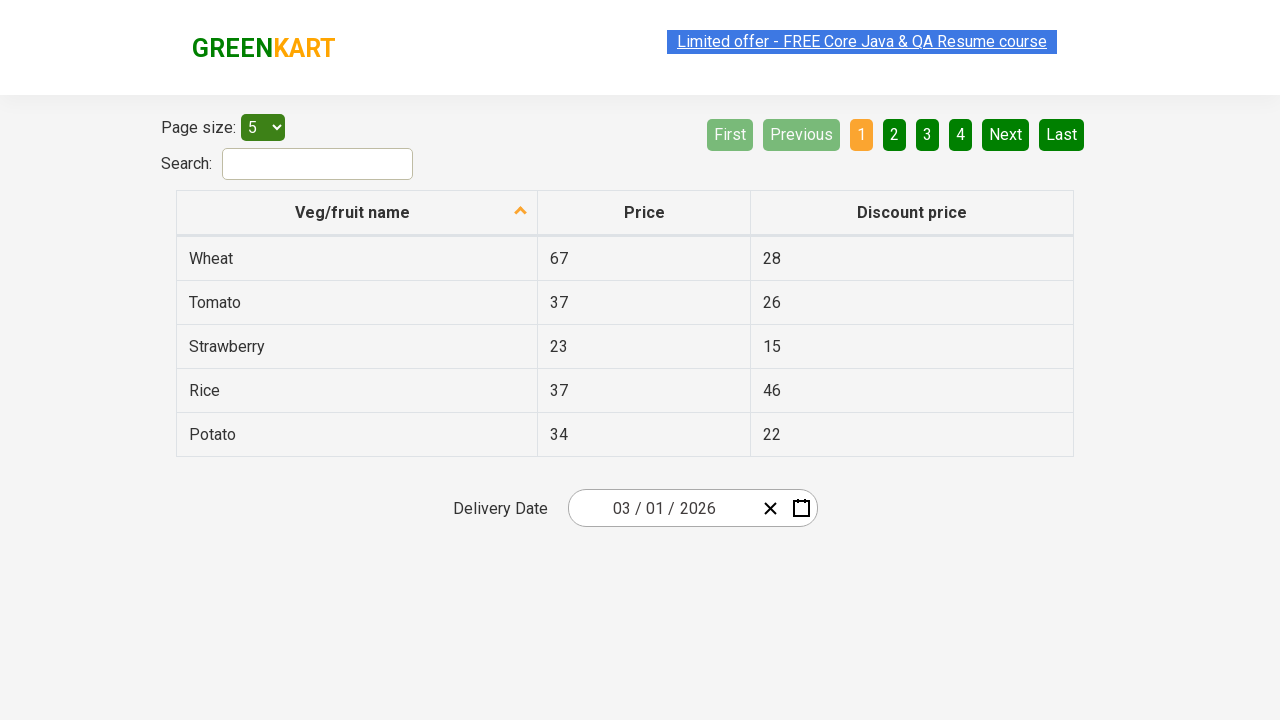

Waited 5 seconds for page to load
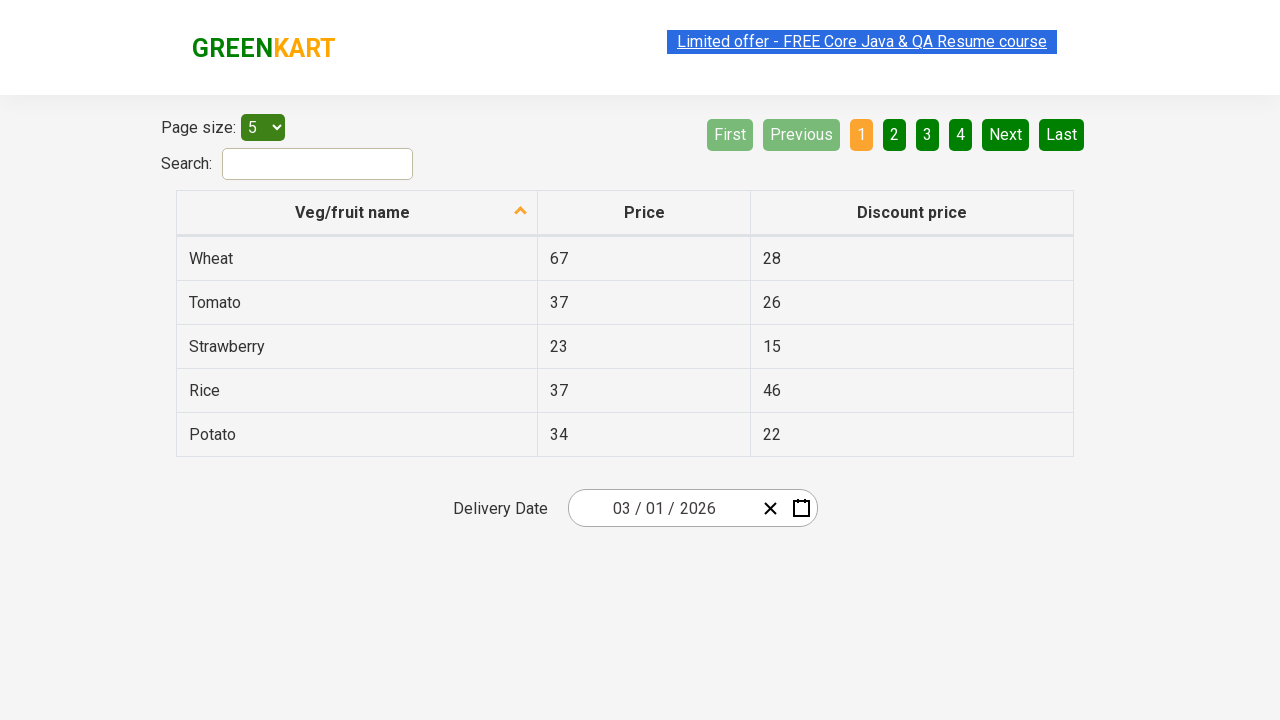

Clicked date picker input group to open calendar widget at (662, 508) on .react-date-picker__inputGroup
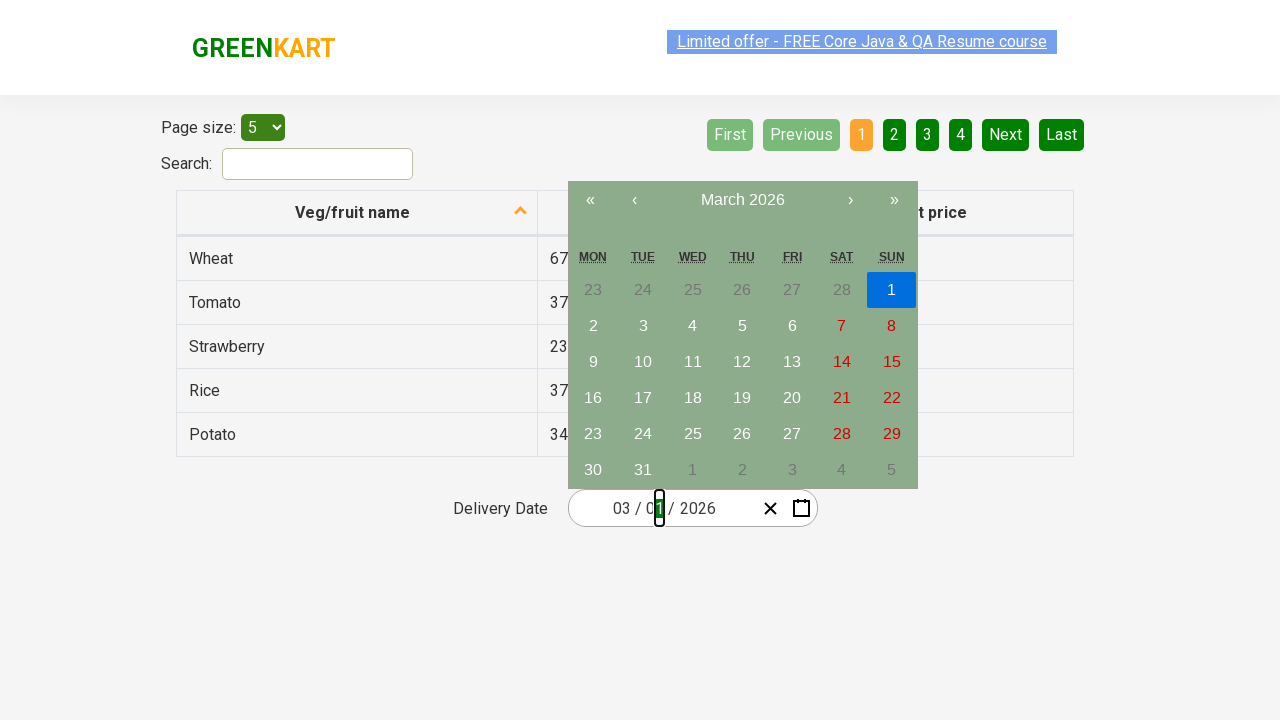

Clicked navigation label first time to navigate to month view at (742, 200) on .react-calendar__navigation__label
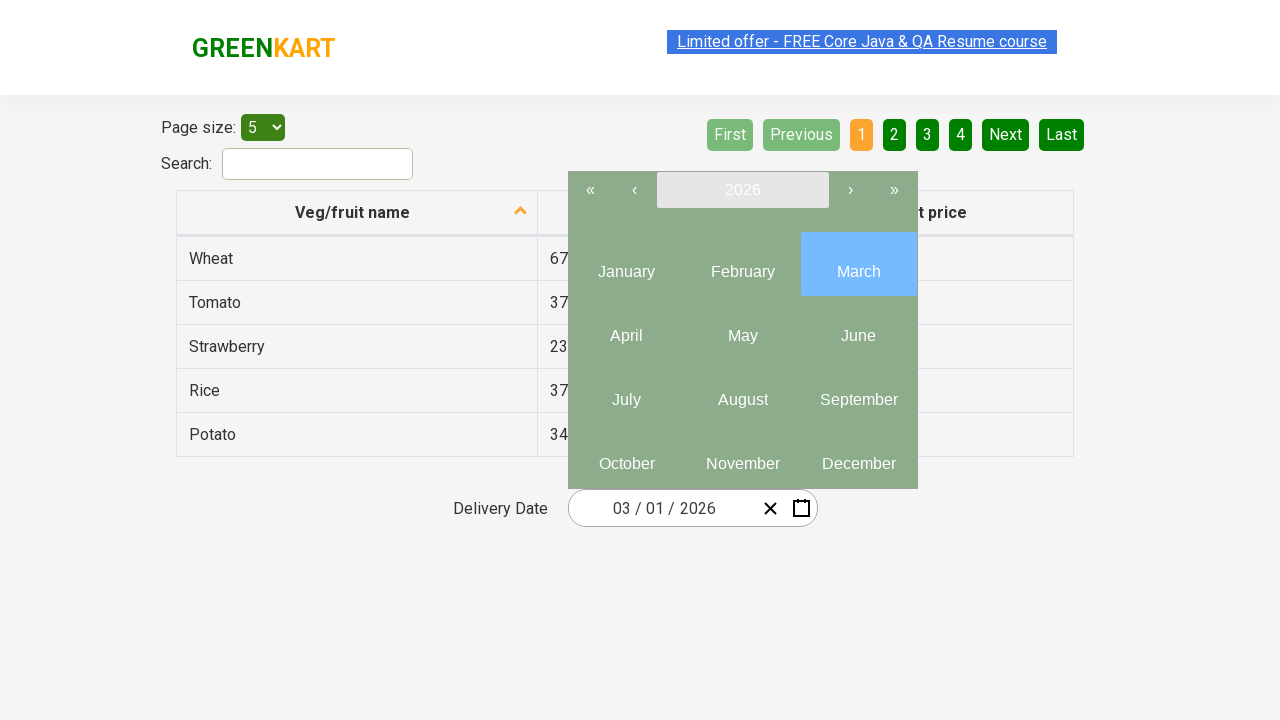

Clicked navigation label second time to navigate to year view at (742, 190) on .react-calendar__navigation__label
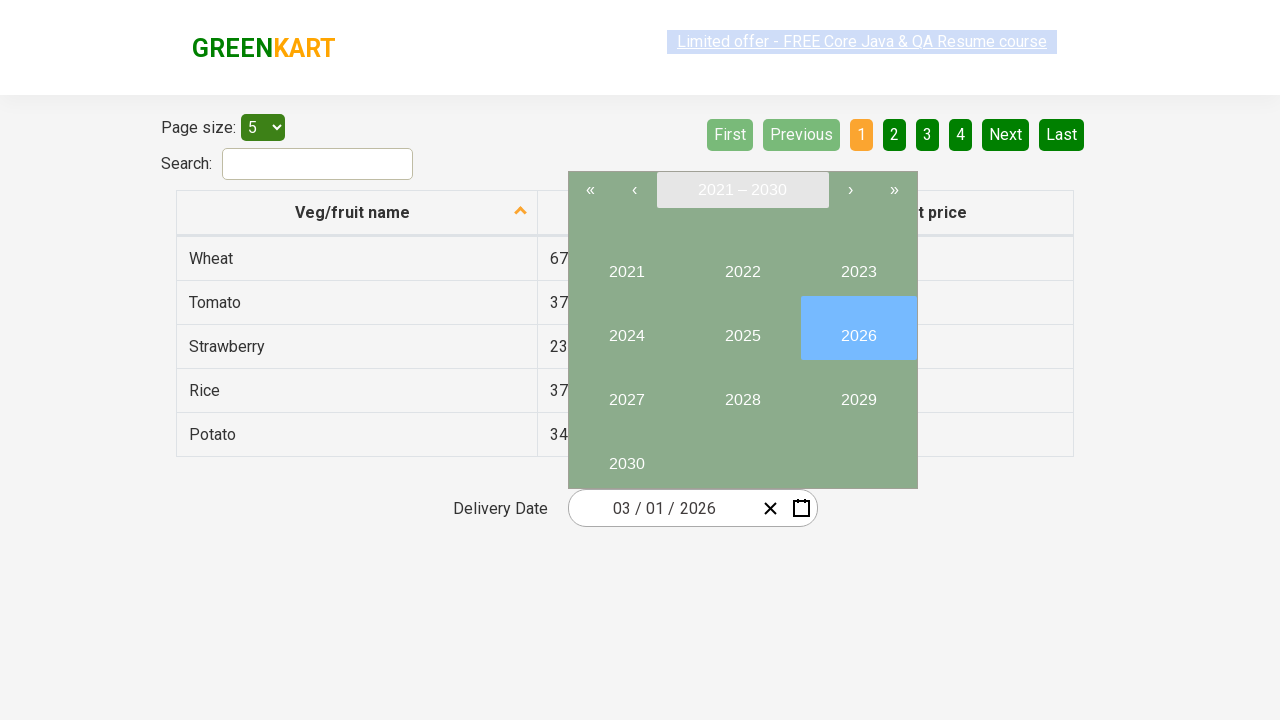

Selected year 2027 from year view at (626, 392) on button:has-text('2027')
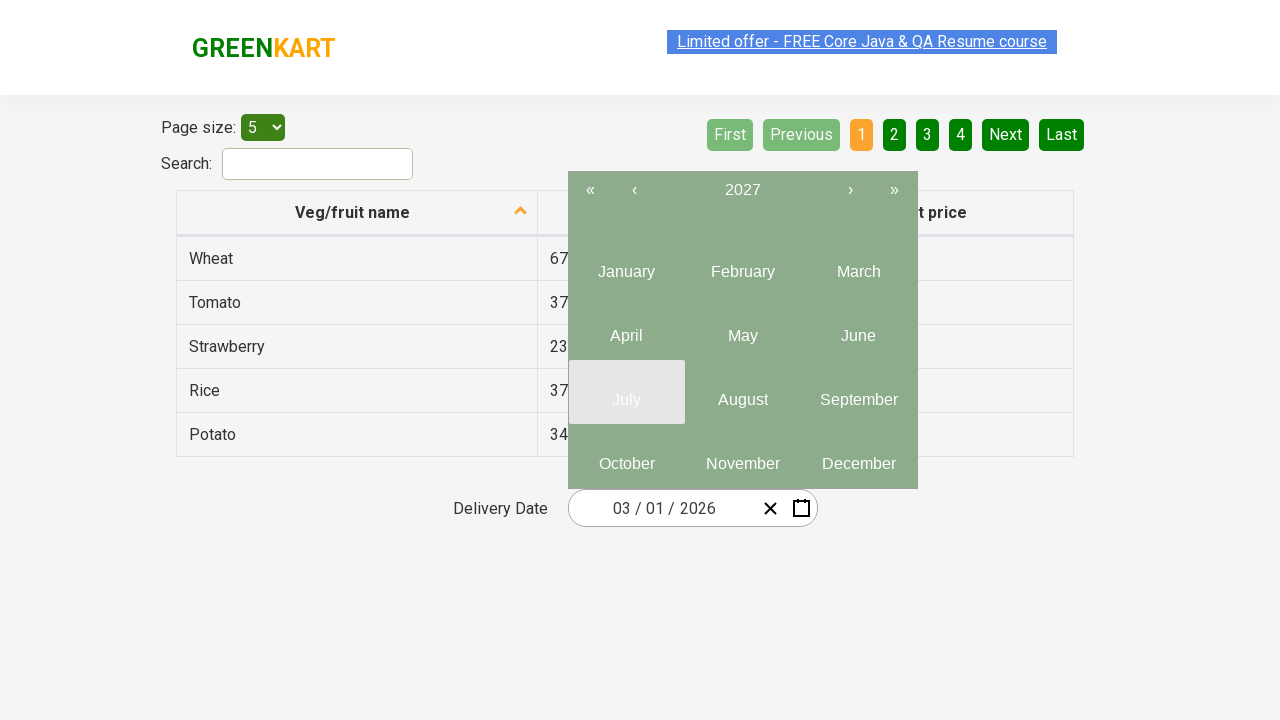

Selected month 6 (June) from month picker at (858, 328) on .react-calendar__year-view__months__month >> nth=5
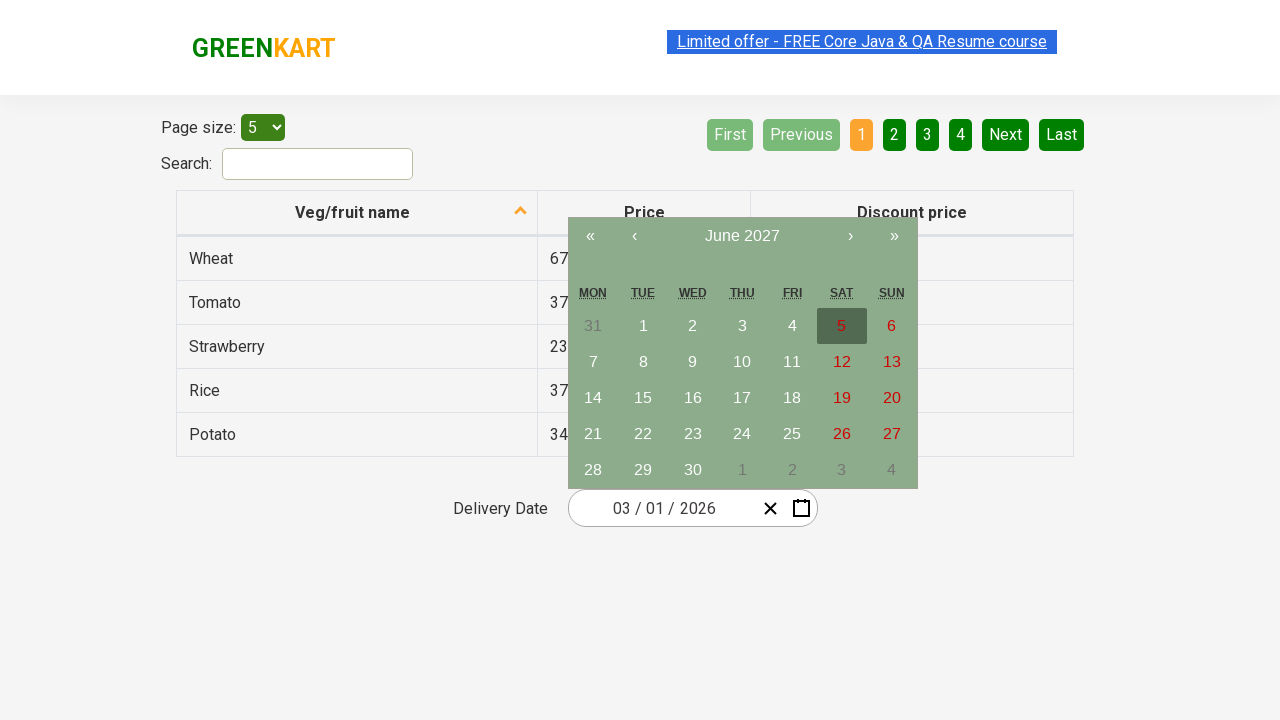

Selected date 15 from calendar at (643, 398) on abbr:has-text('15')
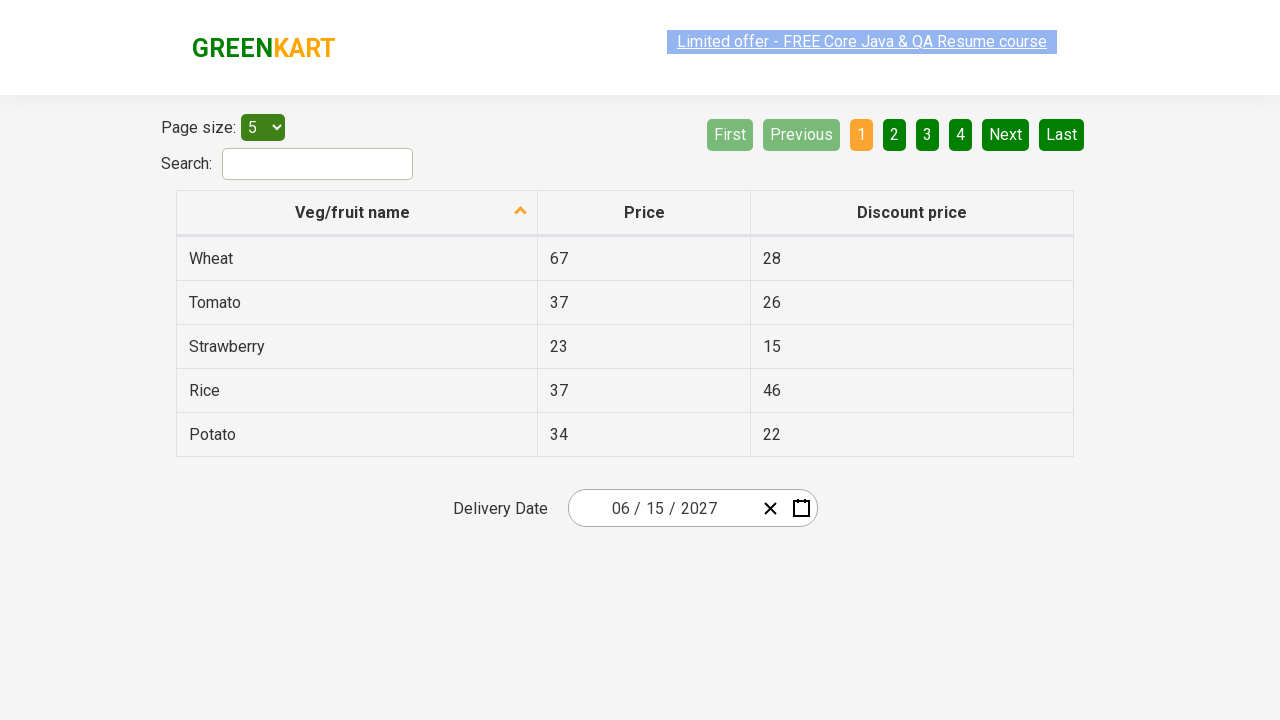

Retrieved all date input fields for verification
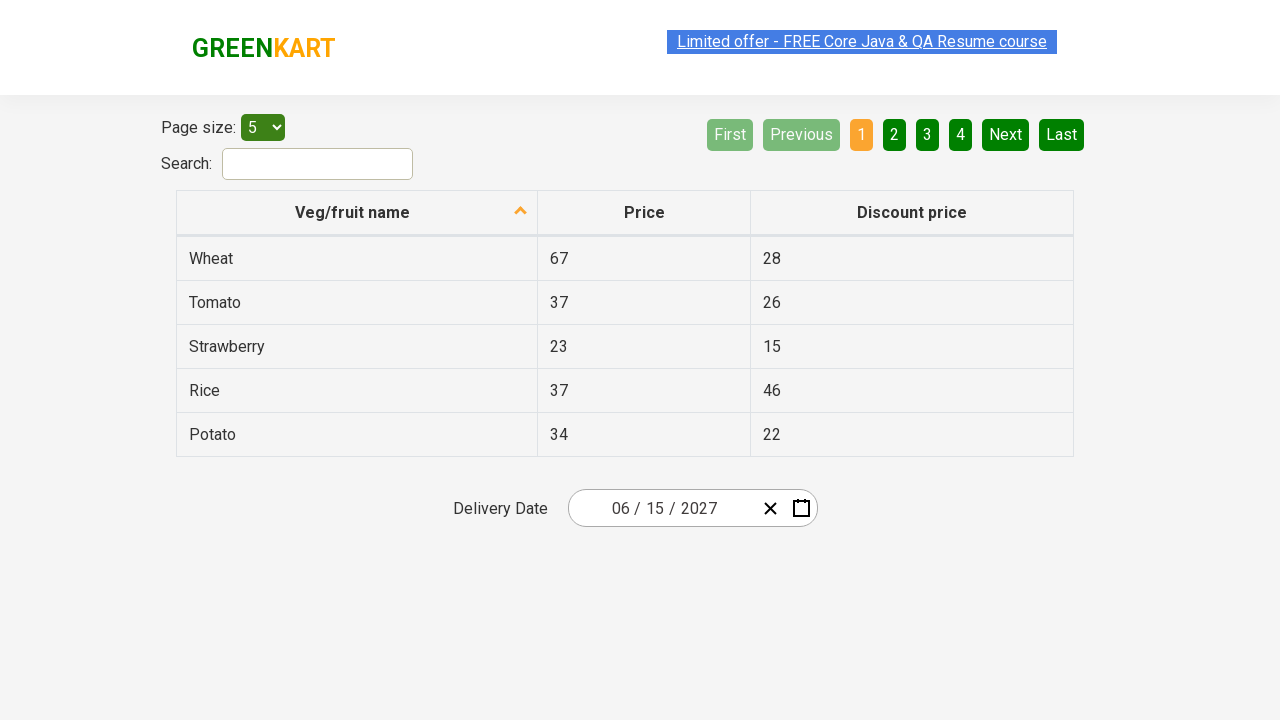

Verified input field 0 contains expected value '6'
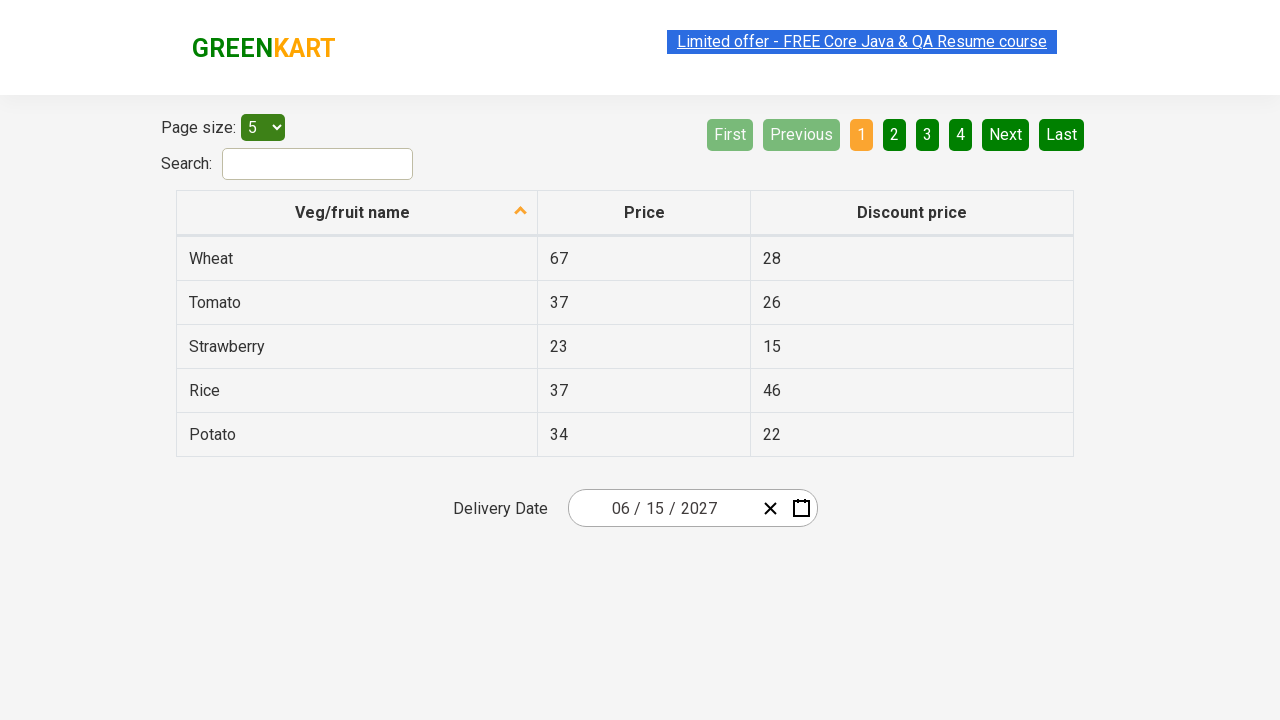

Verified input field 1 contains expected value '15'
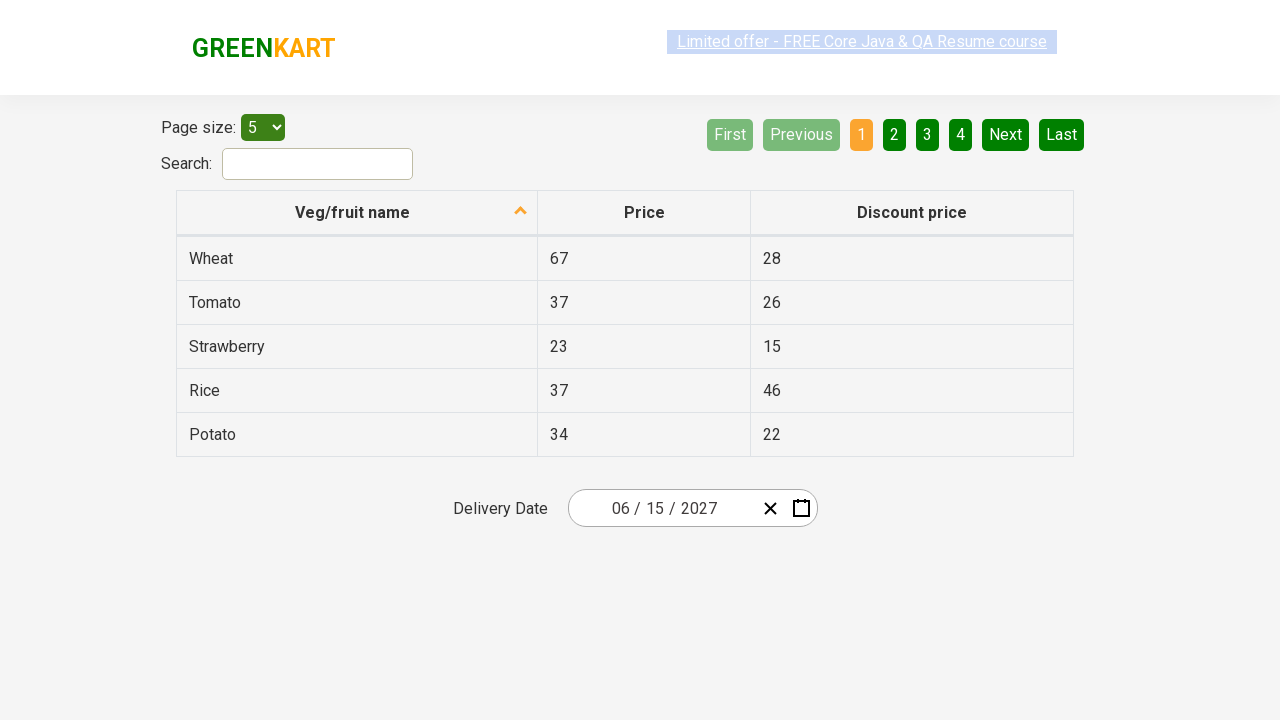

Verified input field 2 contains expected value '2027'
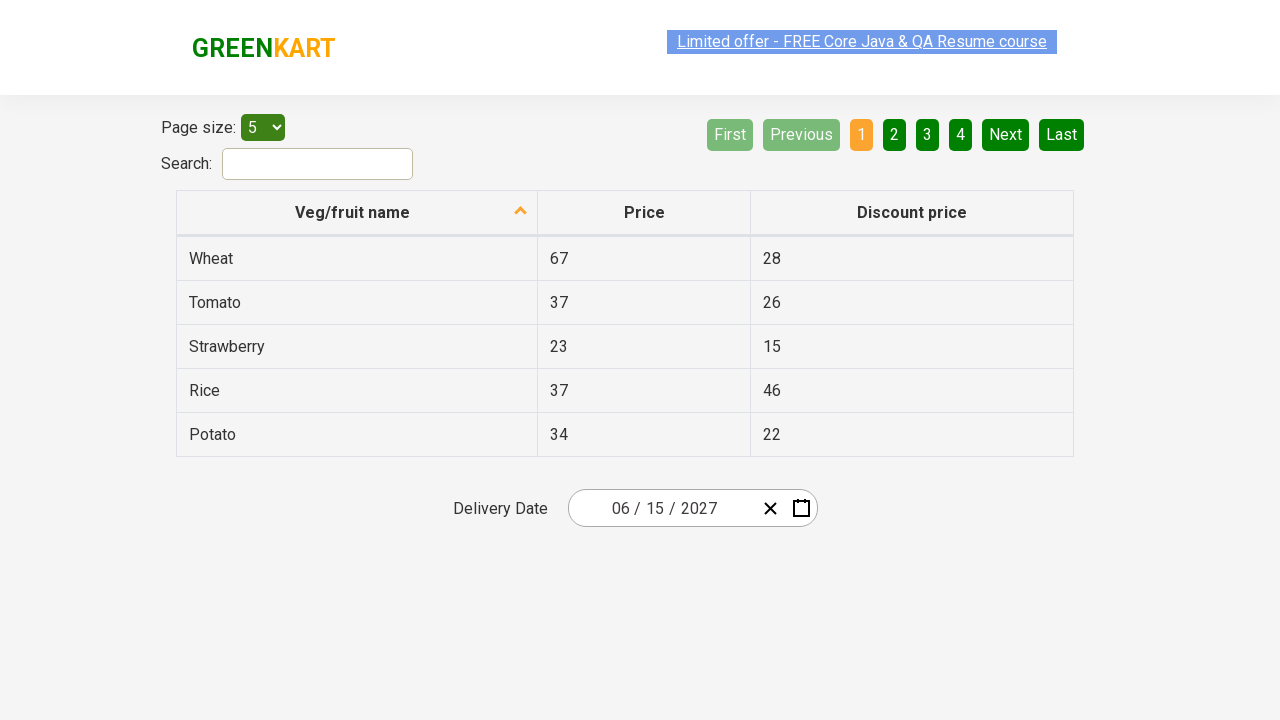

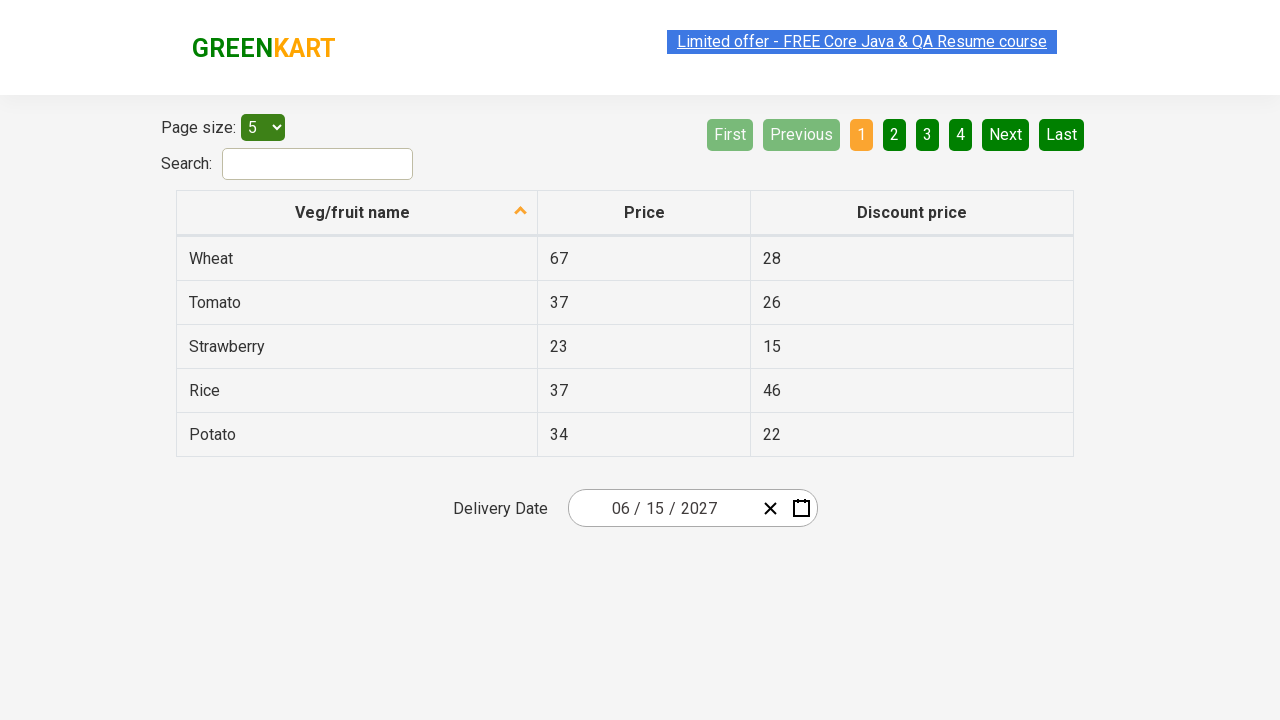